Tests e-commerce checkout flow by searching for products, adding Cashews to cart, and proceeding through checkout to place an order

Starting URL: https://rahulshettyacademy.com/seleniumPractise/#/

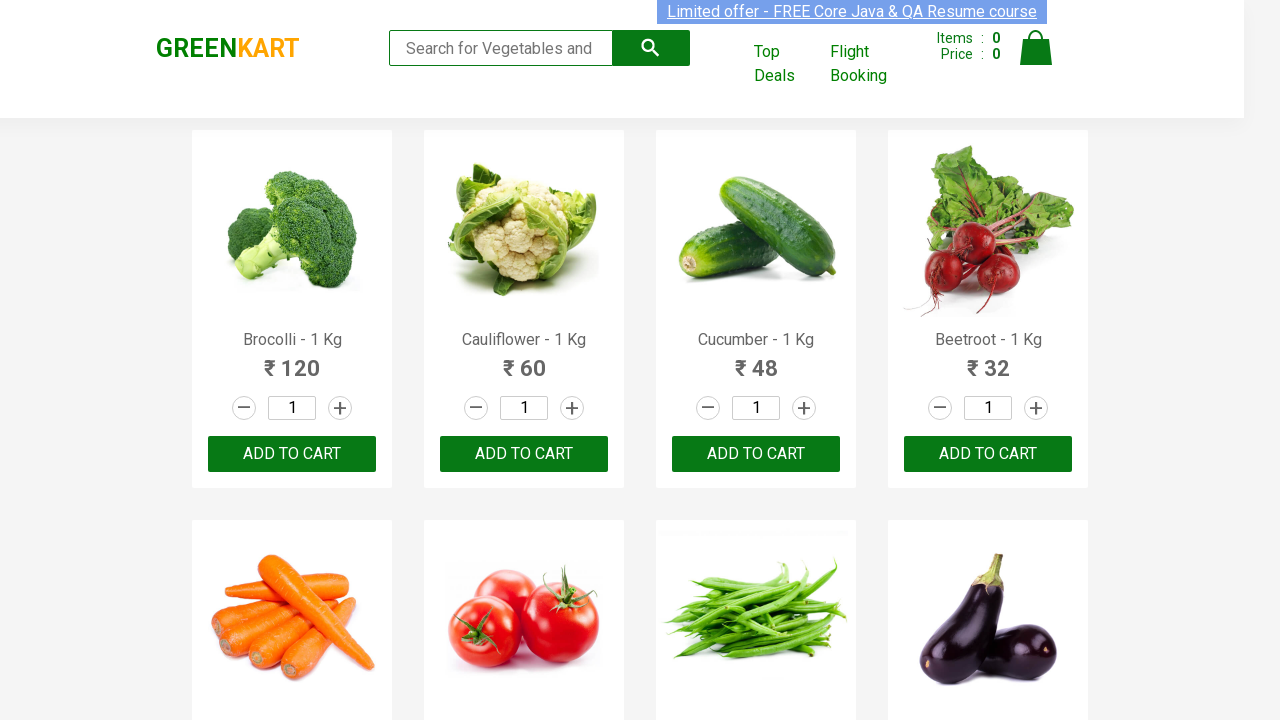

Filled search field with 'ca' to find products on .search-keyword
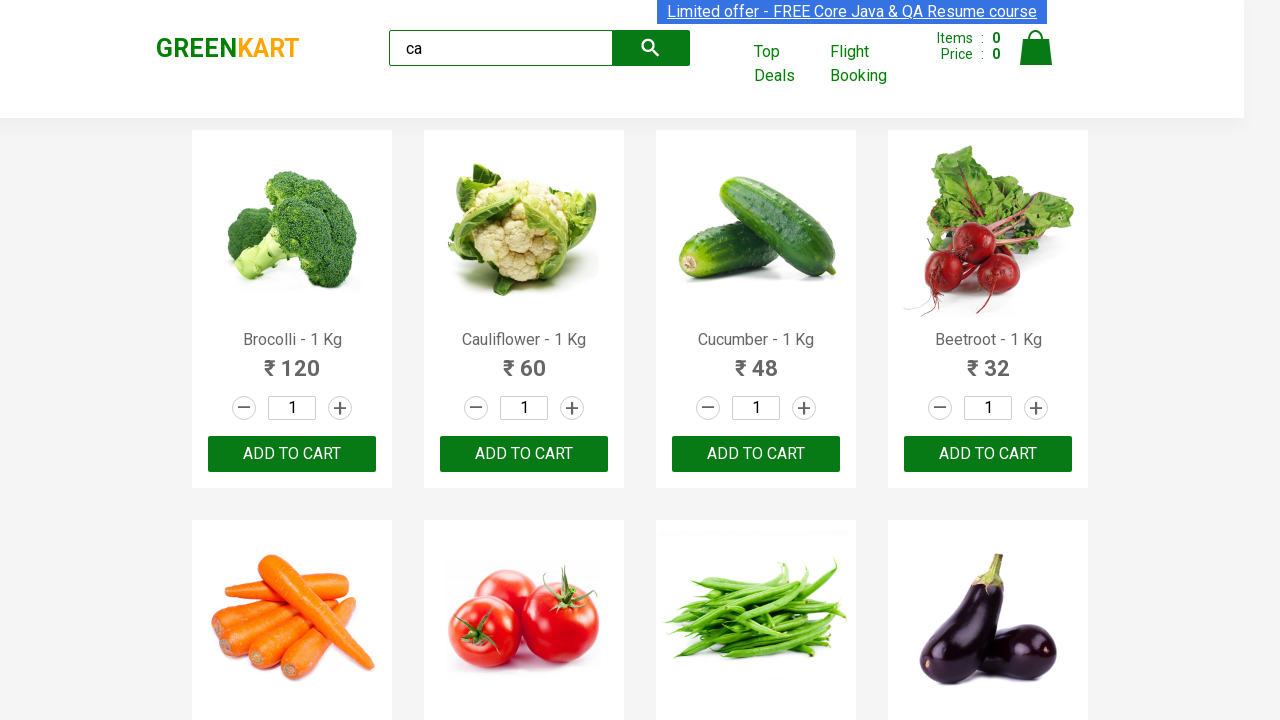

Waited 2 seconds for products to load
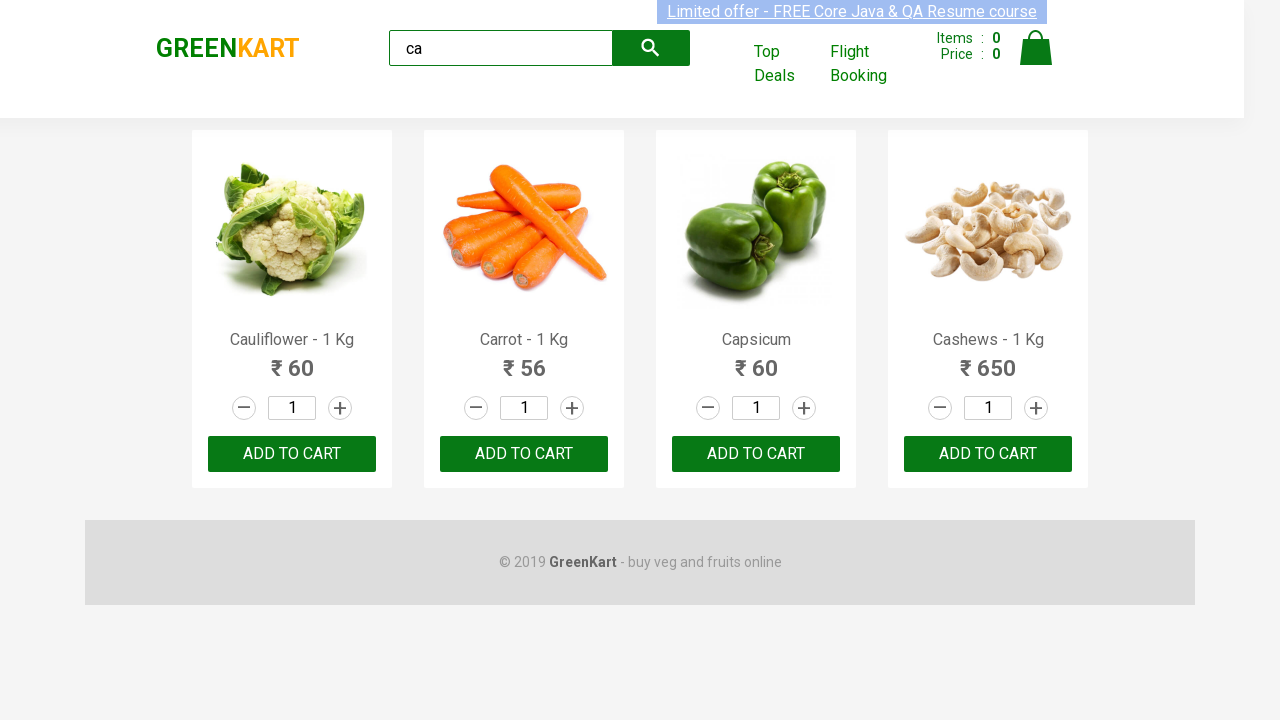

Located all product elements on the page
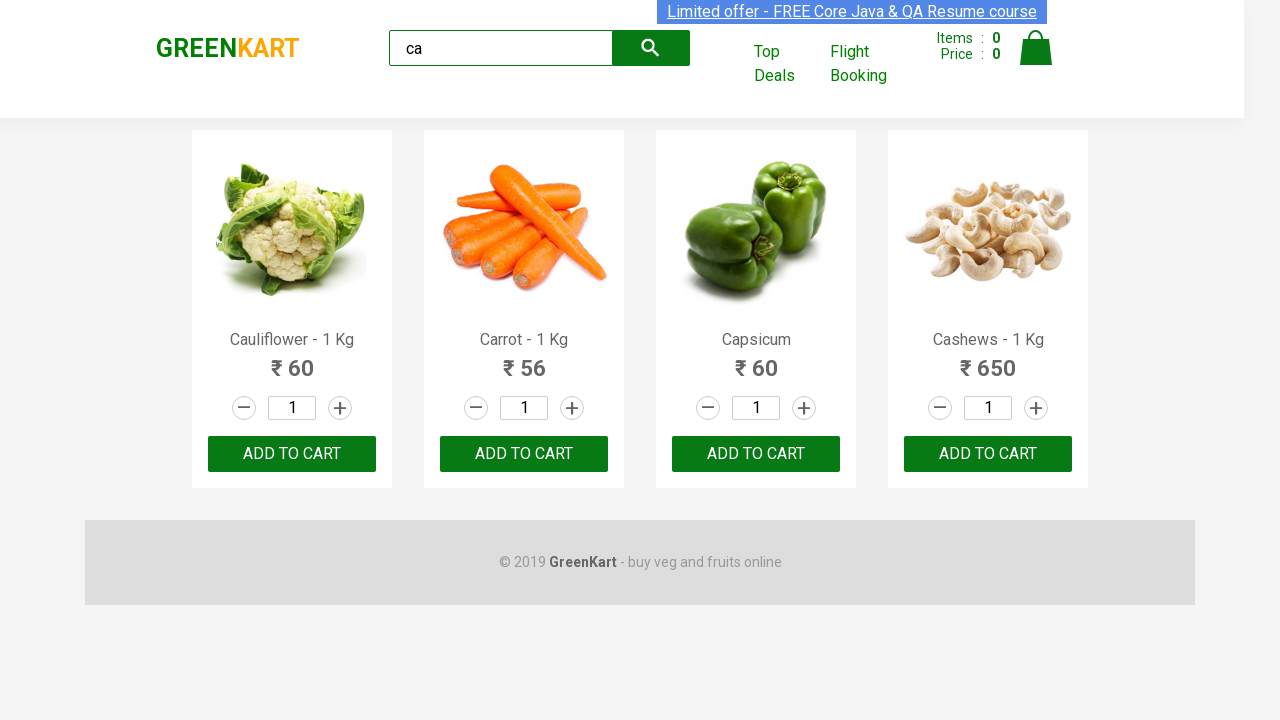

Found Cashews product and clicked Add to cart button at (988, 454) on .products .product >> nth=3 >> button
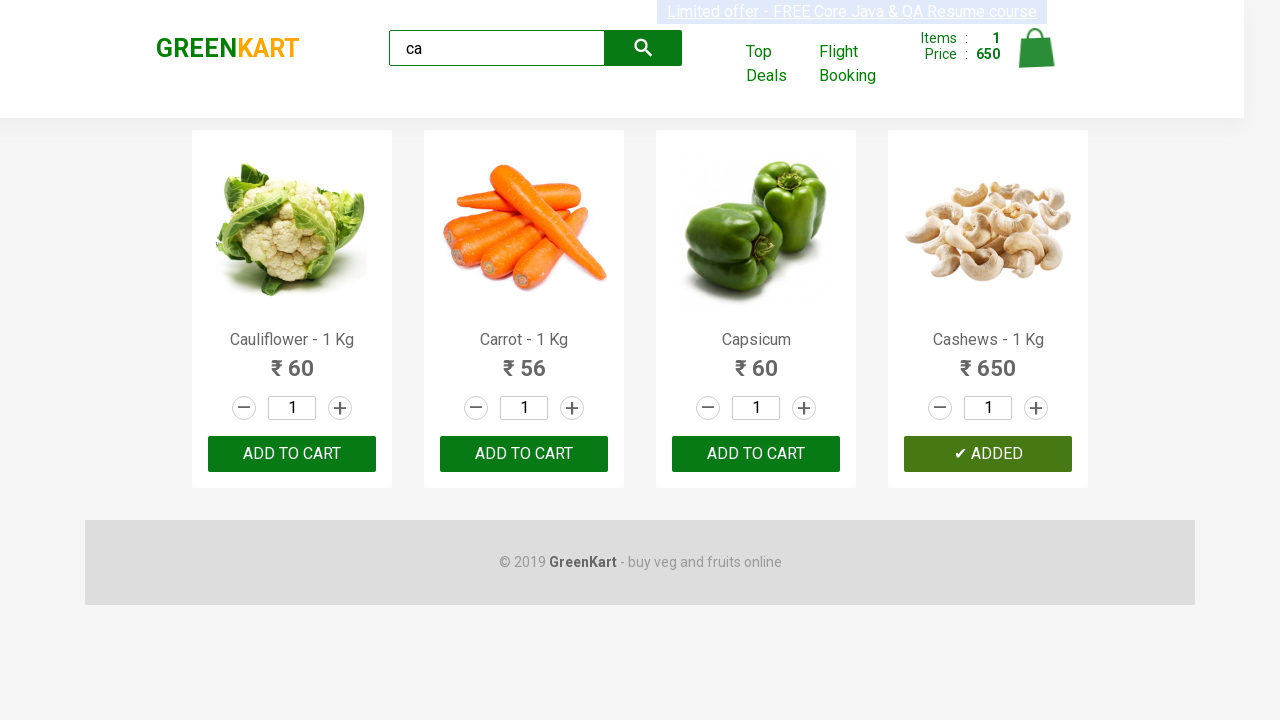

Clicked on cart icon to view shopping cart at (1036, 48) on .cart-icon > img
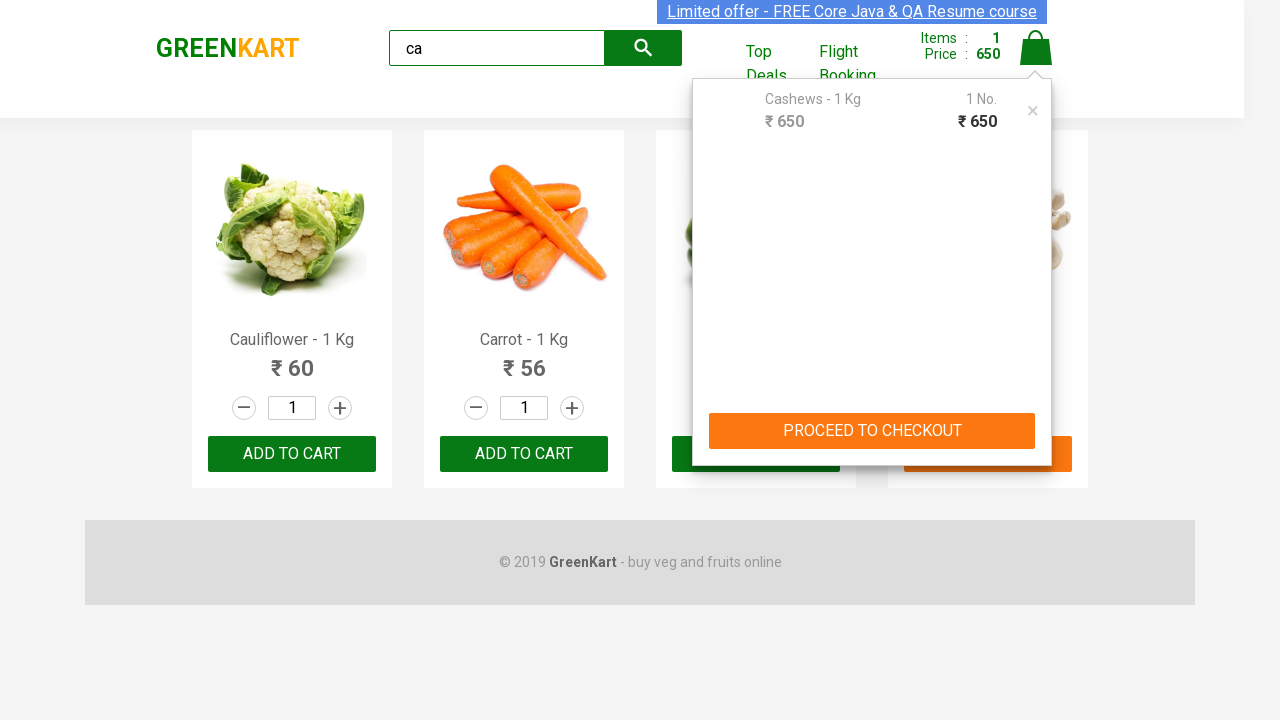

Clicked PROCEED TO CHECKOUT button at (872, 431) on button:has-text("PROCEED TO CHECKOUT")
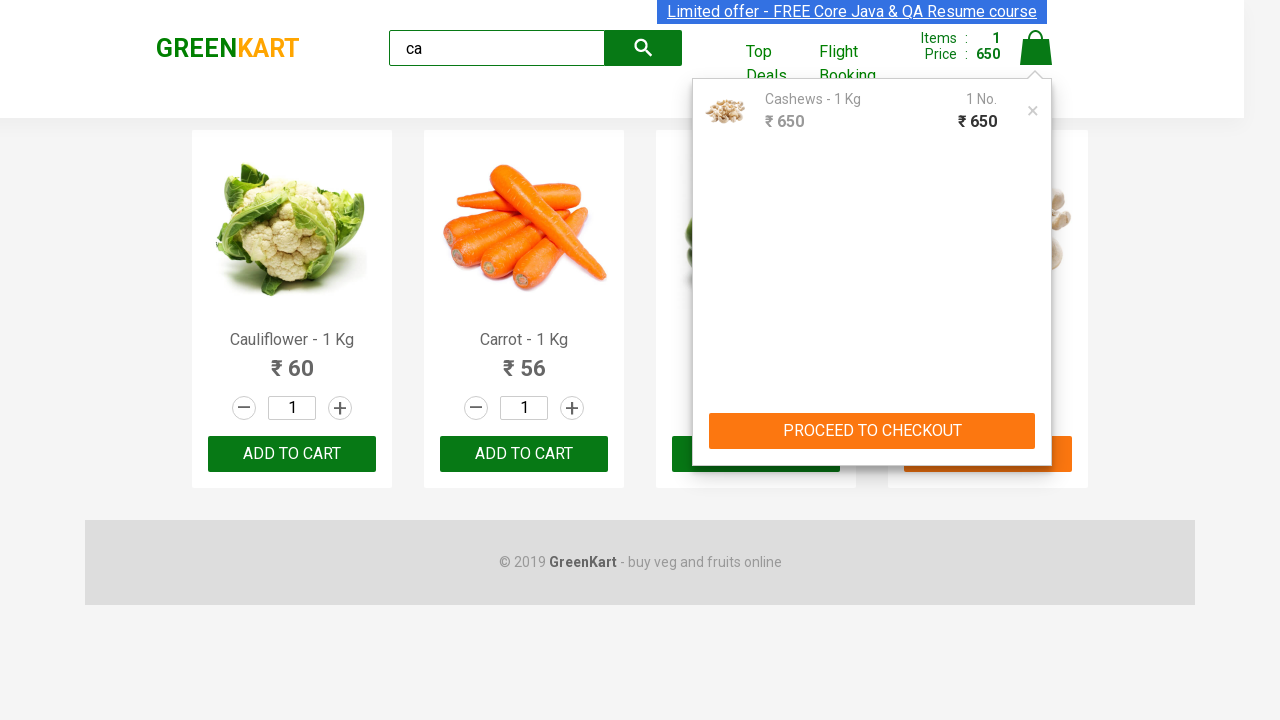

Clicked Place Order button to complete the order at (1036, 420) on button:has-text("Place Order")
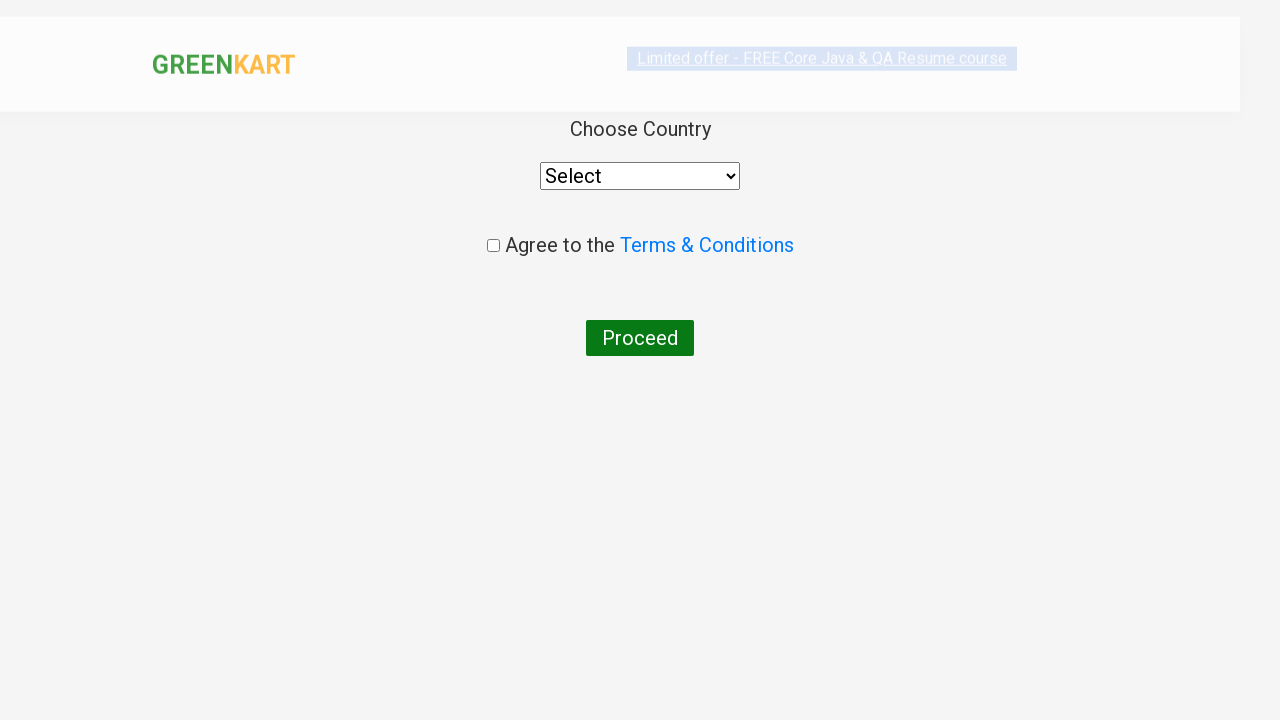

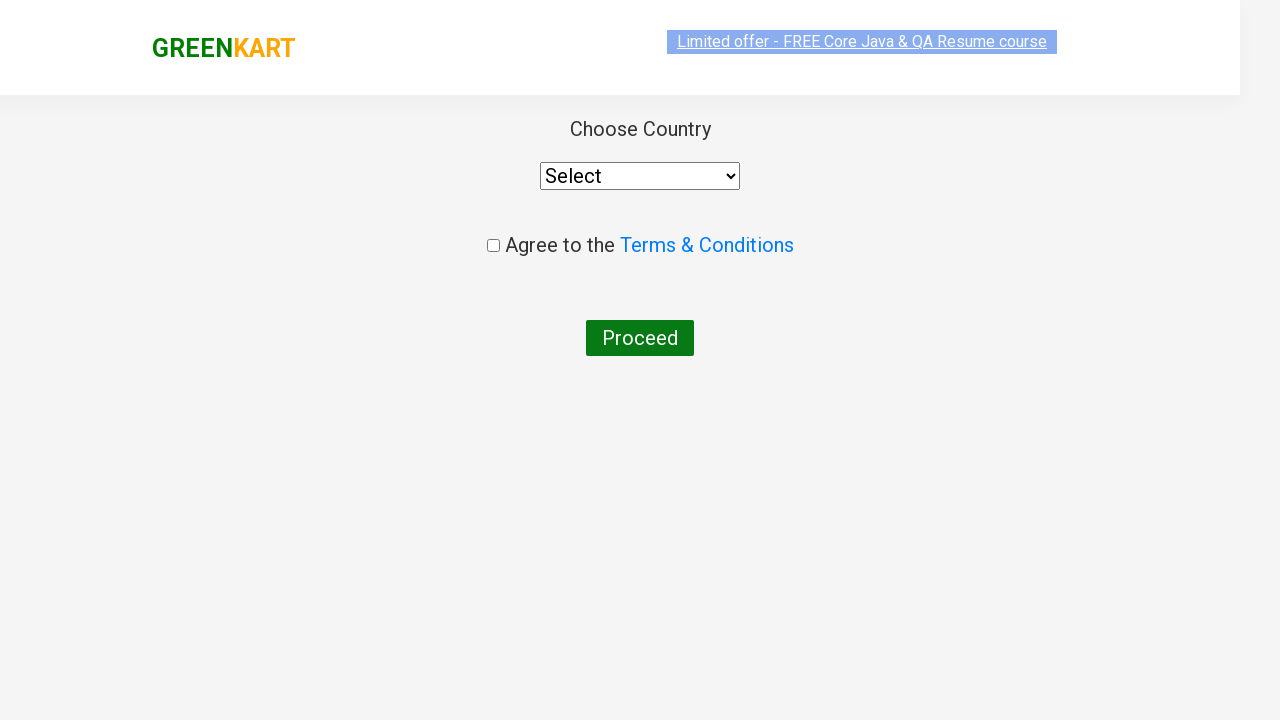